Automates filling out a Google Form with personal information, date, and various activity choices for what appears to be a daily activity report

Starting URL: https://docs.google.com/forms/d/e/1FAIpQLSeAITGeuVHTJUu79A7Fj0C0AMQUCxjZ2S0C2adZrgPFNihKBg/viewform

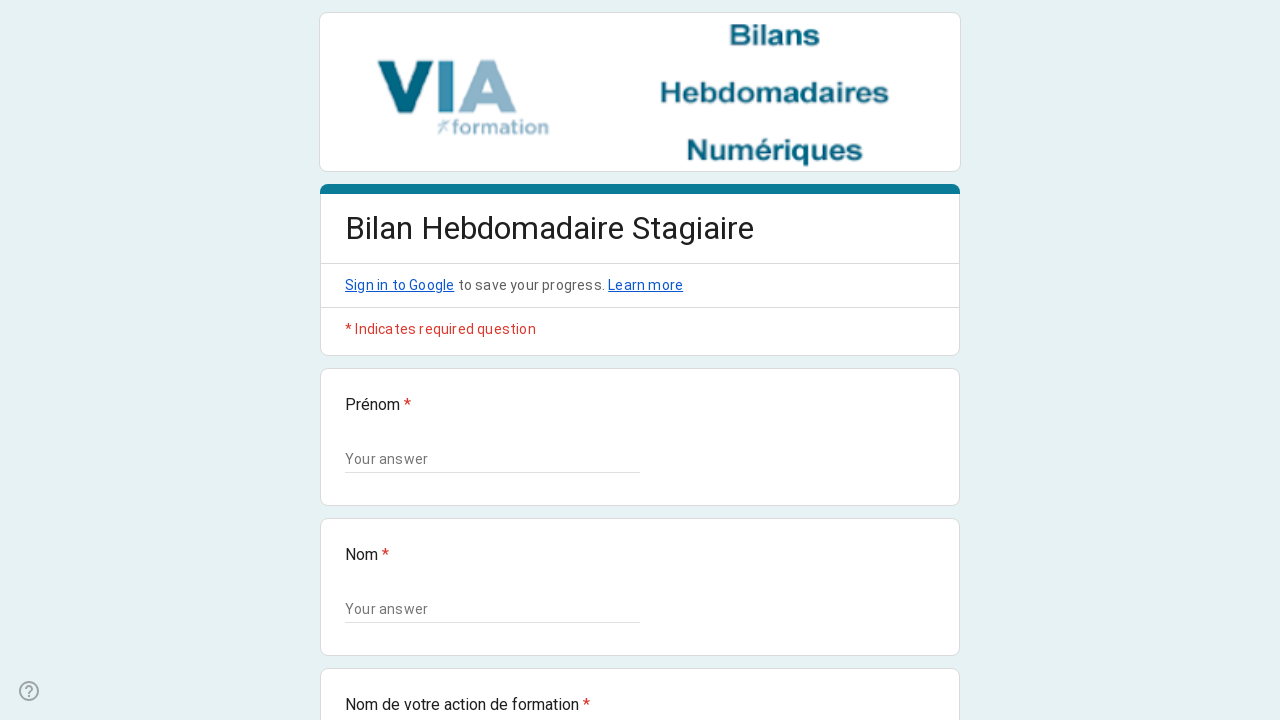

Filled firstname field with 'Jean' on //*[@id="mG61Hd"]/div[2]/div/div[2]/div[1]/div/div/div[2]/div/div[1]/div/div[1]/
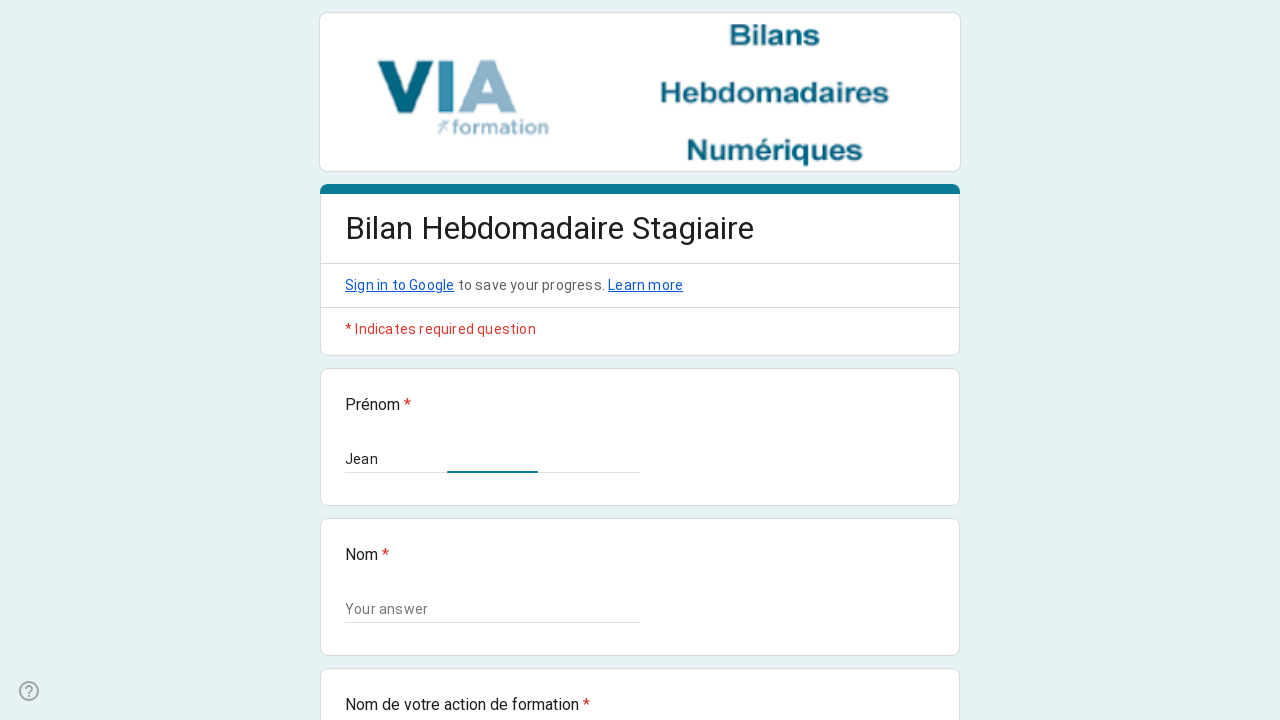

Filled lastname field with 'Dupont' on //*[@id="mG61Hd"]/div[2]/div/div[2]/div[2]/div/div/div[2]/div/div[1]/div/div[1]/
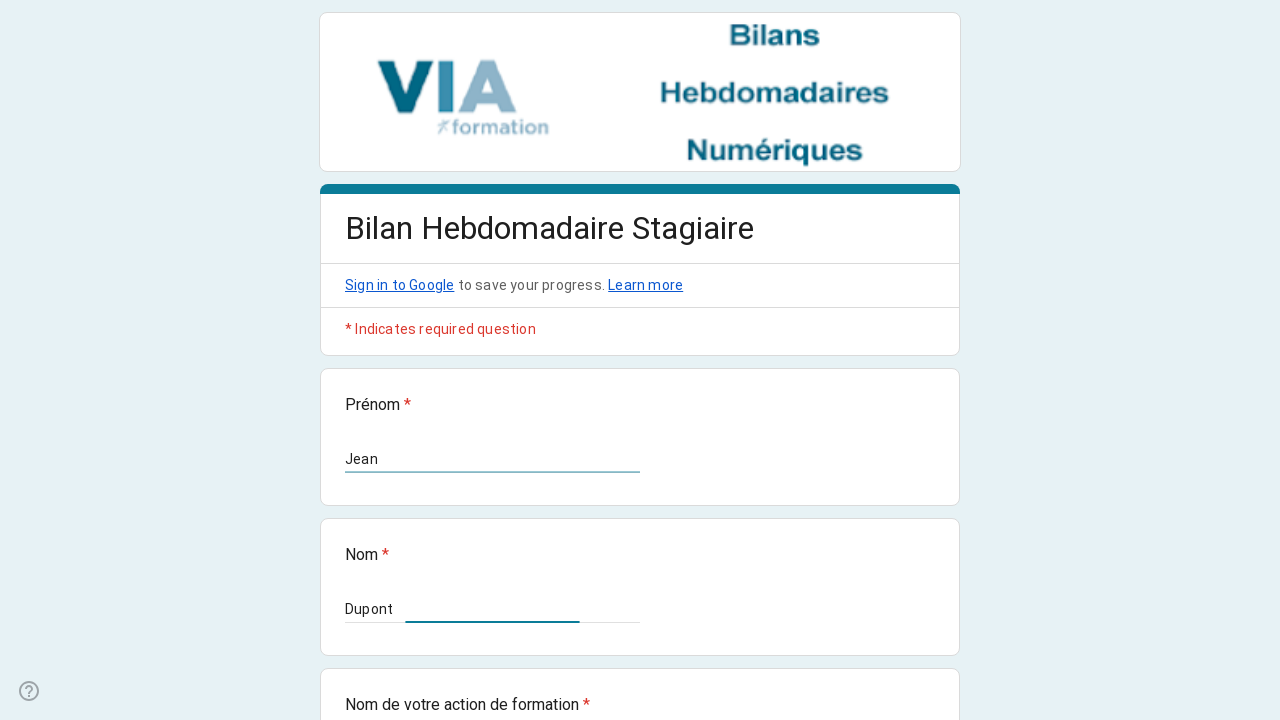

Pressed Tab to navigate to next field
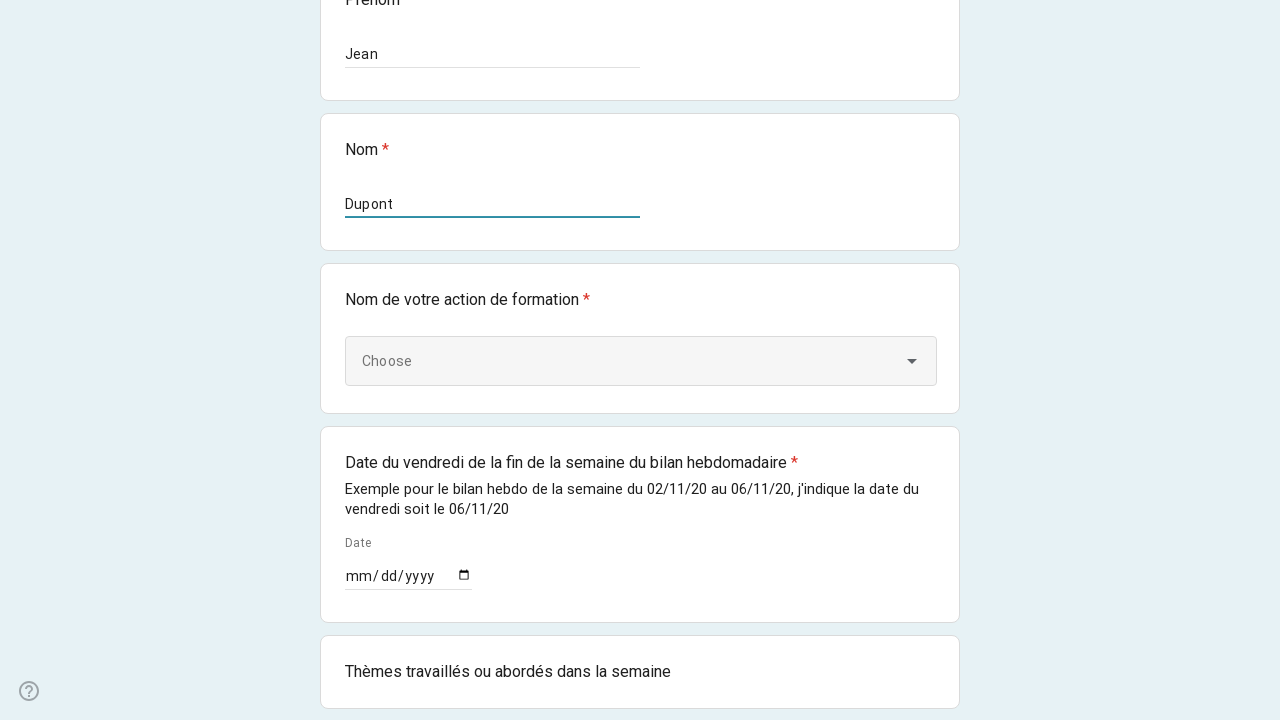

Pressed Enter to open dropdown menu
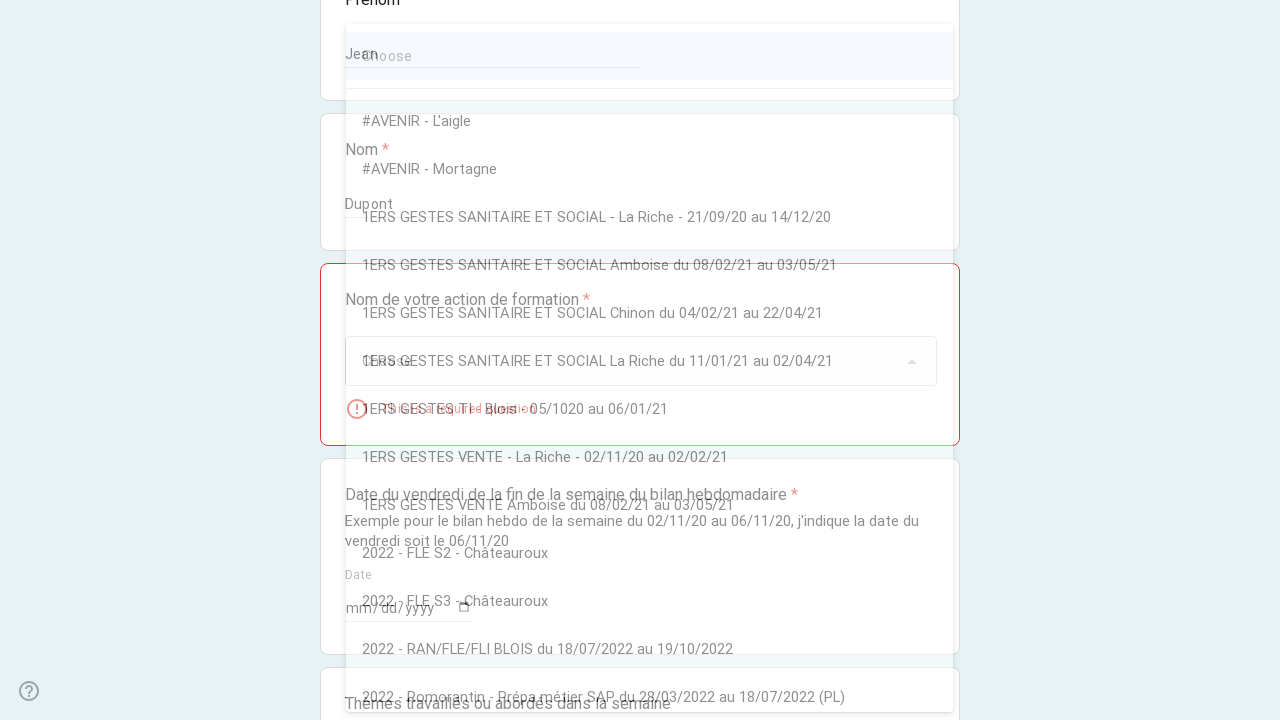

Waited 2 seconds for dropdown to become visible
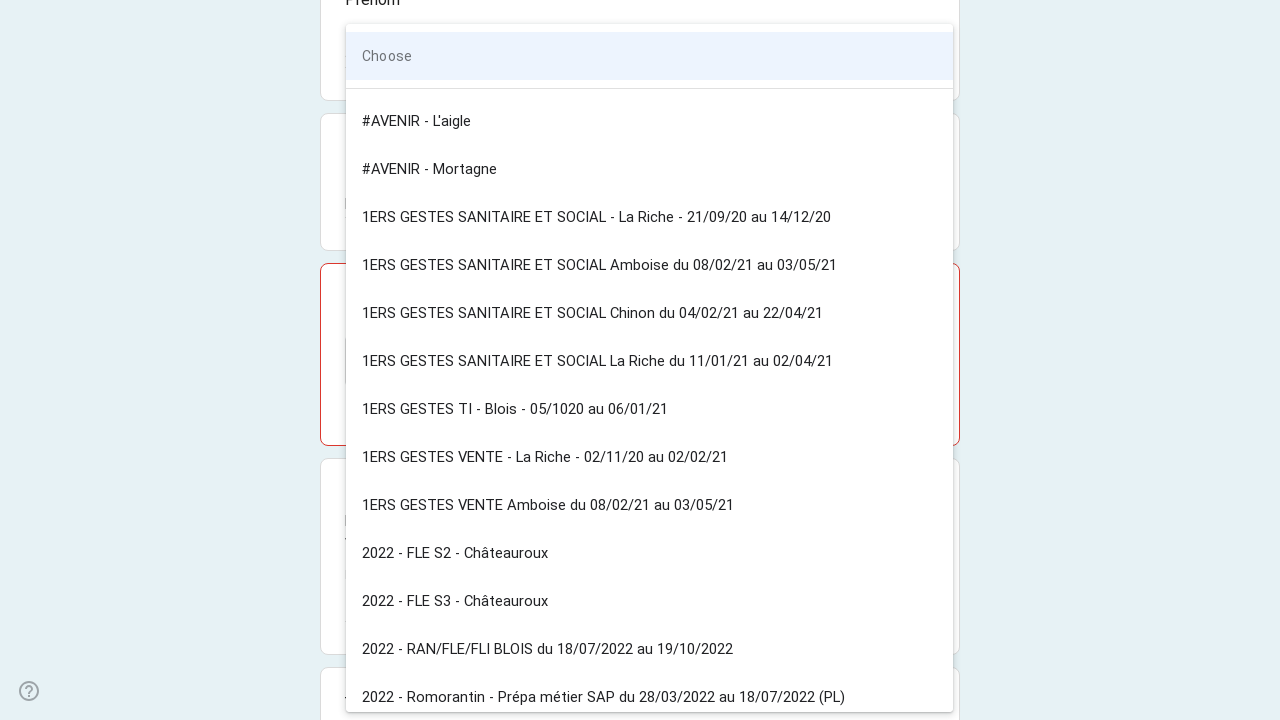

Selected development path option from dropdown at (650, 368) on //*[@id="mG61Hd"]/div[2]/div/div[2]/div[3]/div/div/div[2]/div/div[2]/div[88]
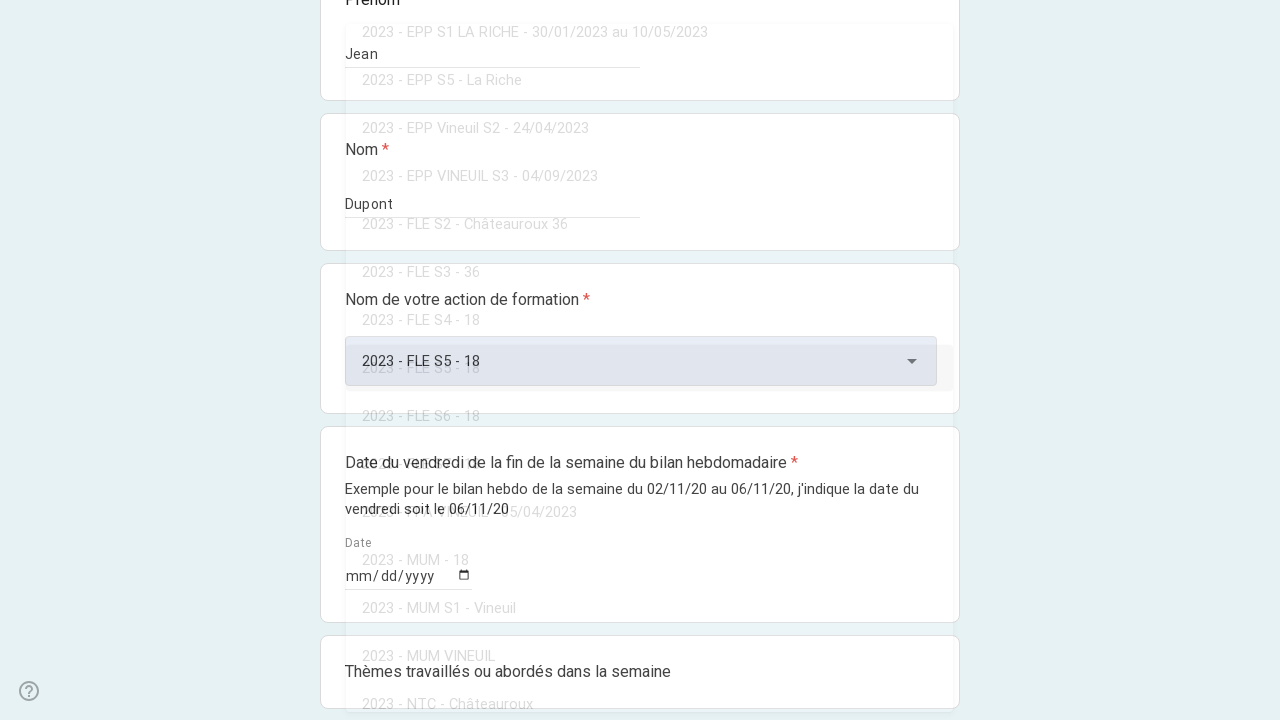

Waited 2 seconds after selecting development path
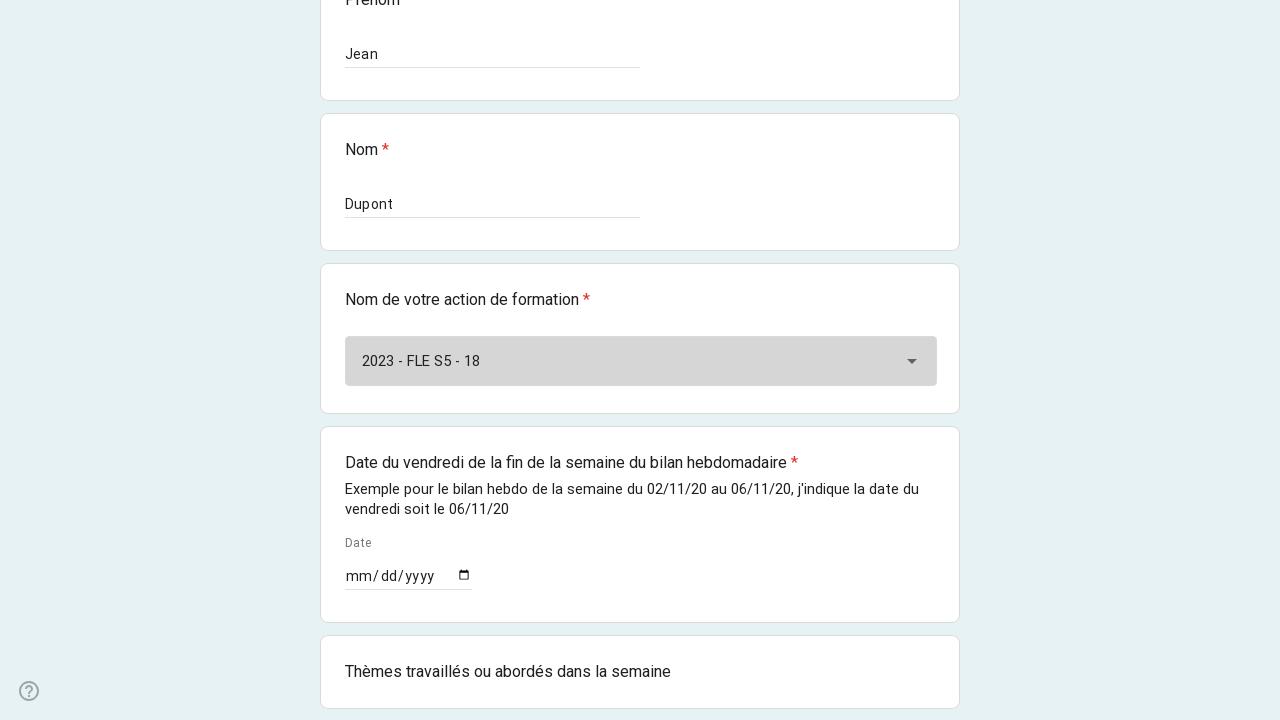

Pressed Tab to navigate to date field
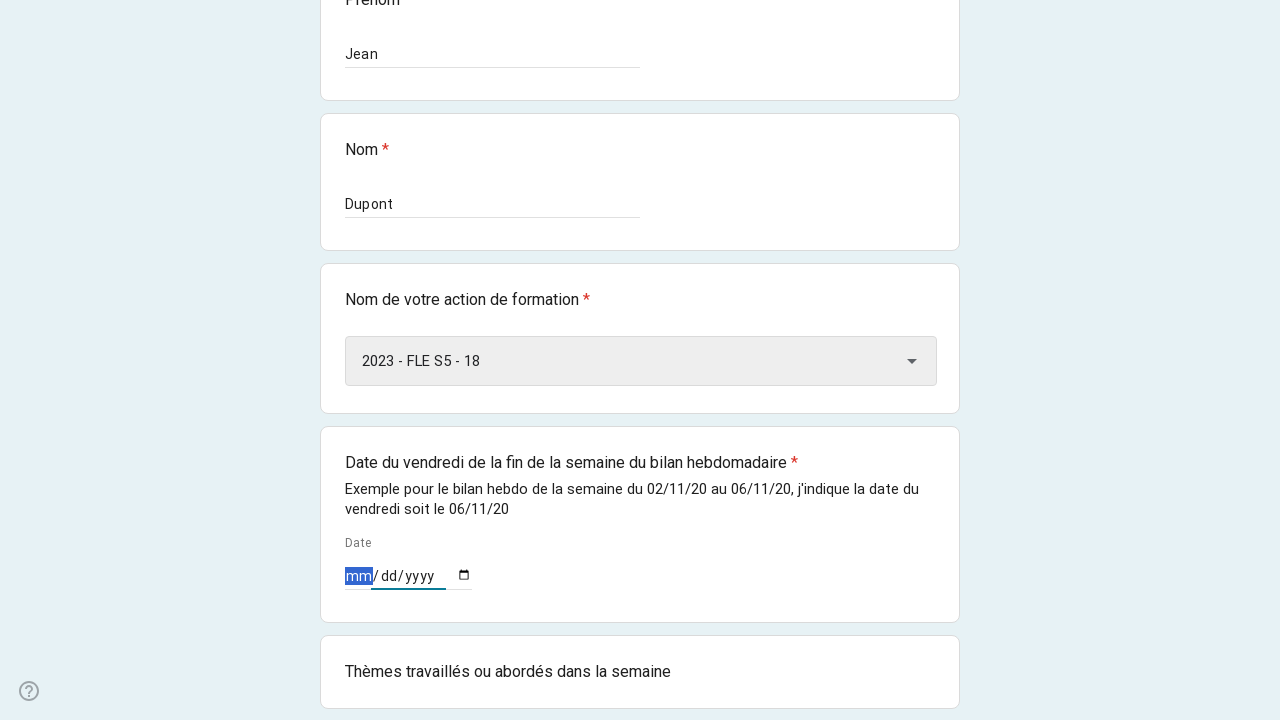

Filled date field with current date: 25/02/2026
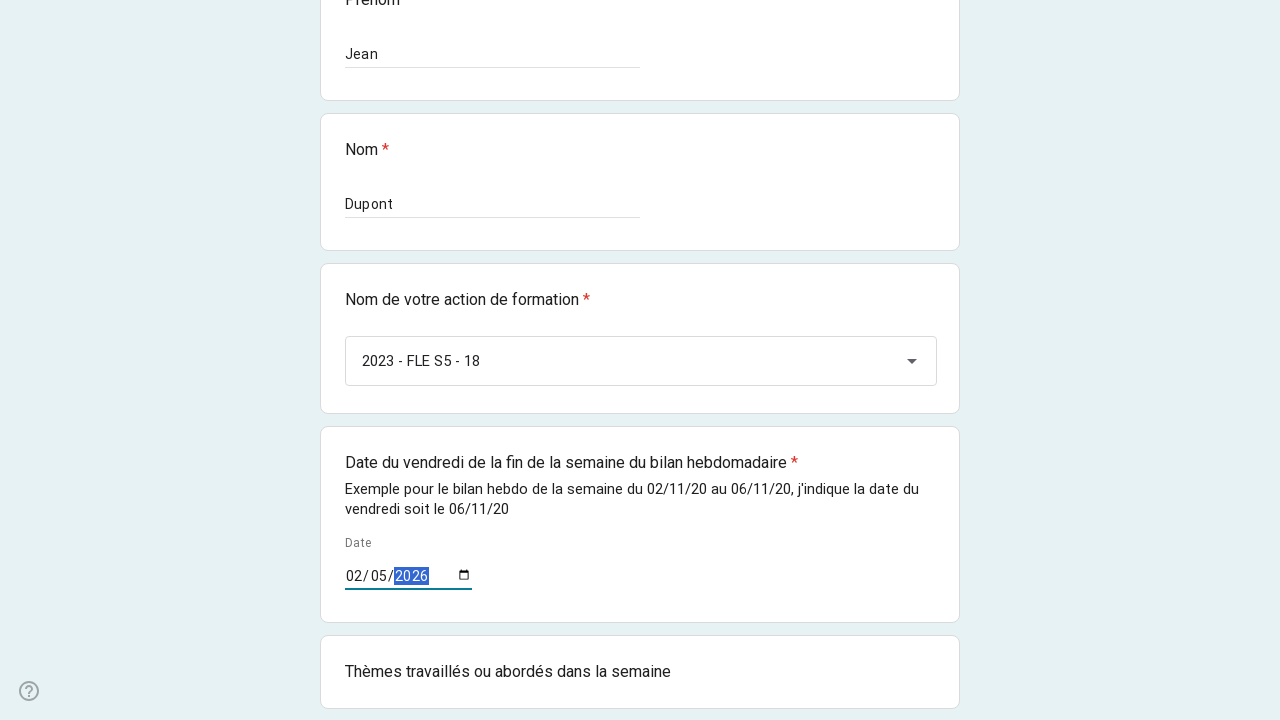

Pressed Tab to navigate to activity choices field
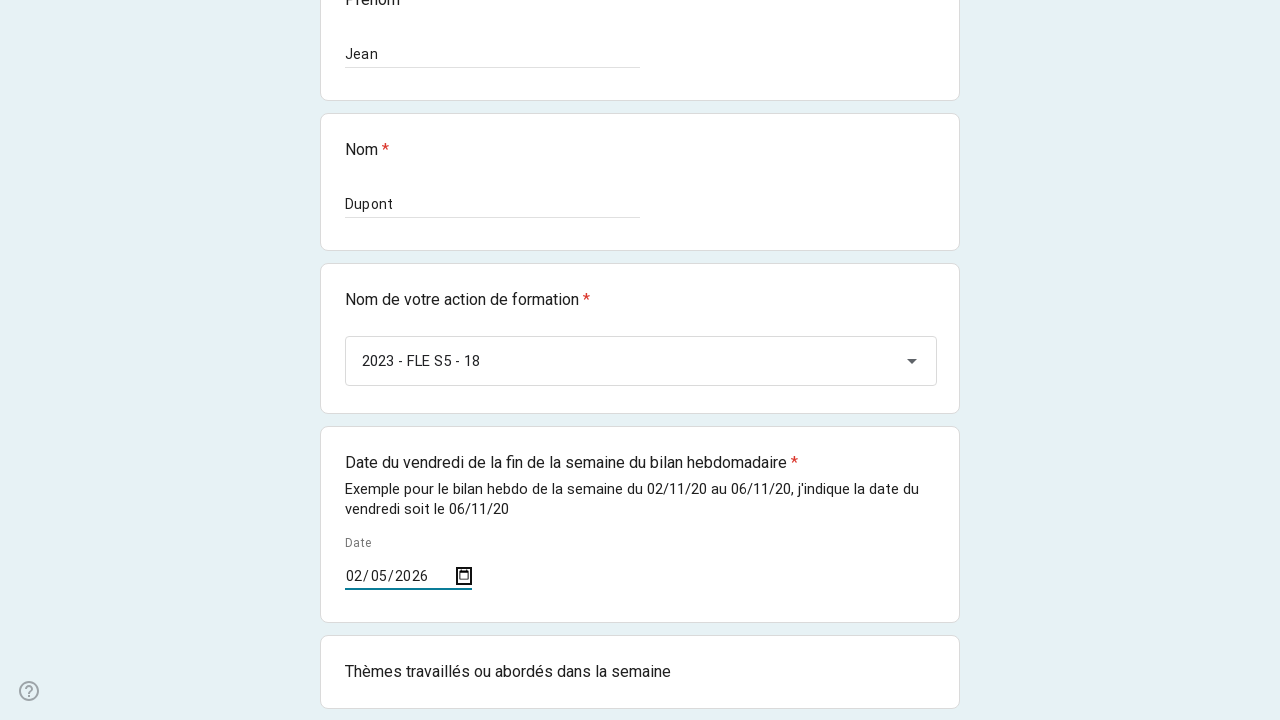

Entered activity choice 'Projet' and pressed Tab
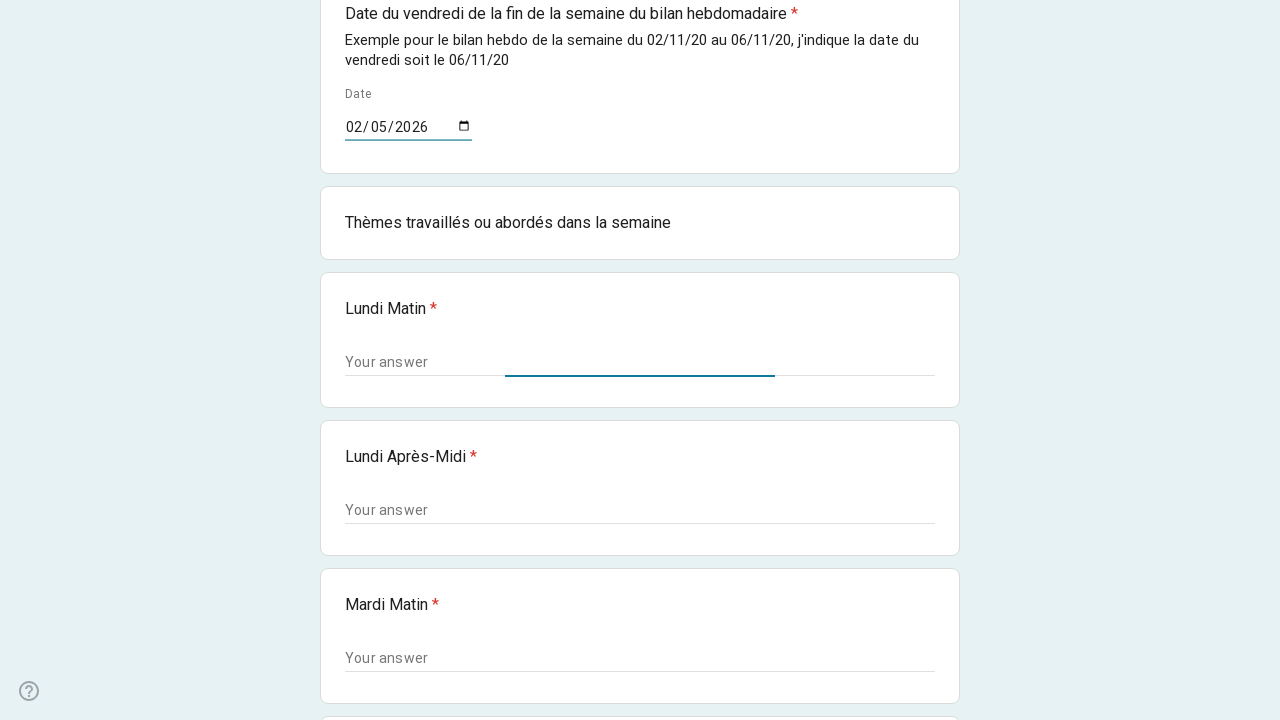

Entered activity choice 'Cours' and pressed Tab
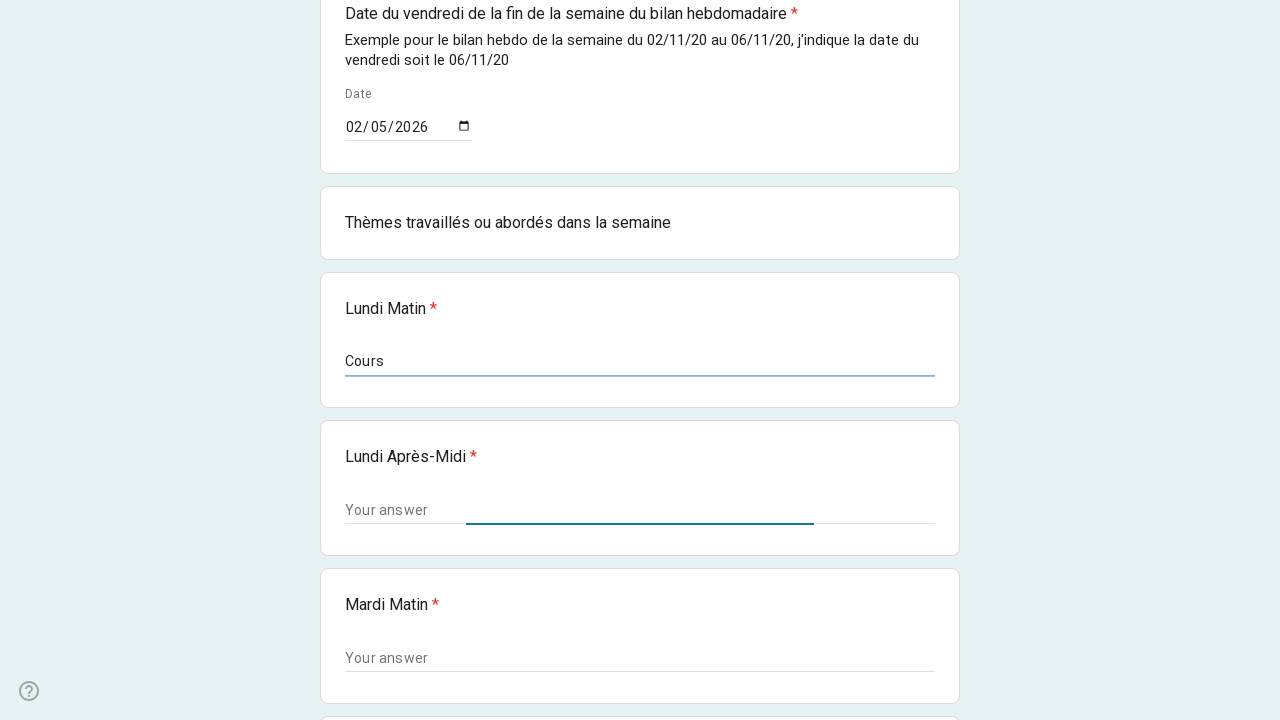

Entered activity choice 'Cours' and pressed Tab
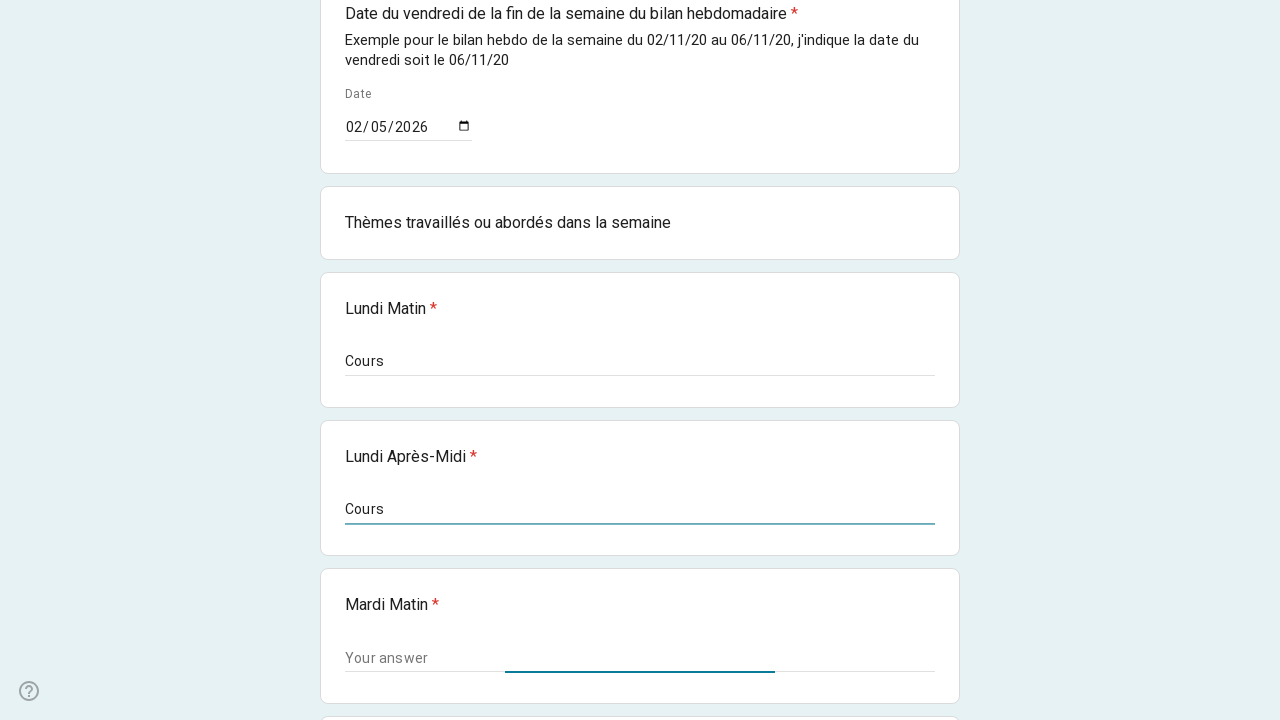

Entered activity choice 'Projet' and pressed Tab
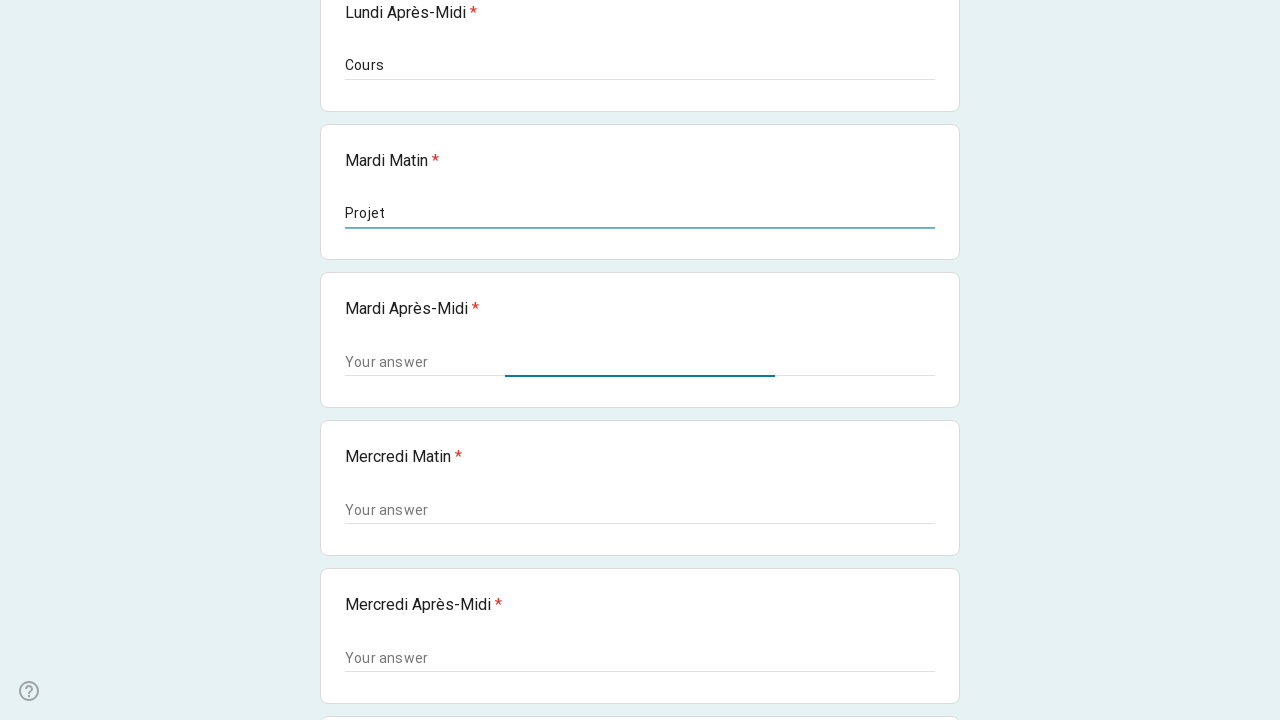

Entered activity choice 'Projet' and pressed Tab
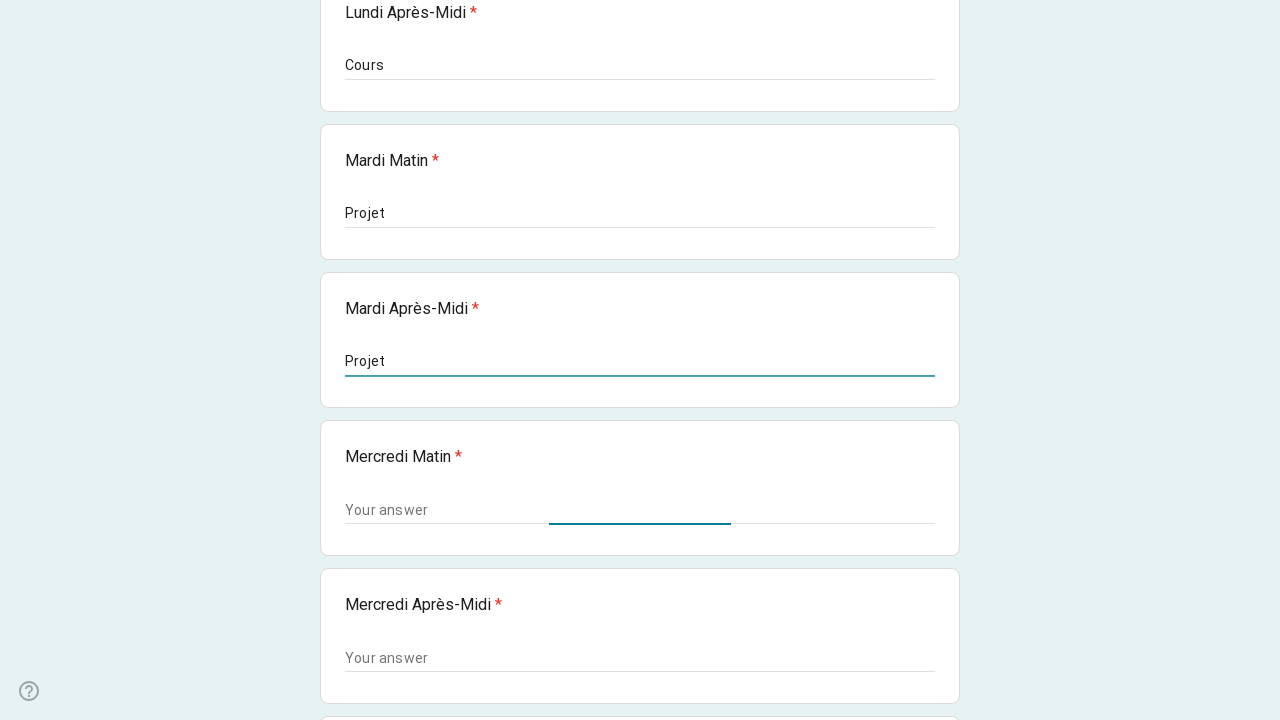

Entered activity choice 'Cours' and pressed Tab
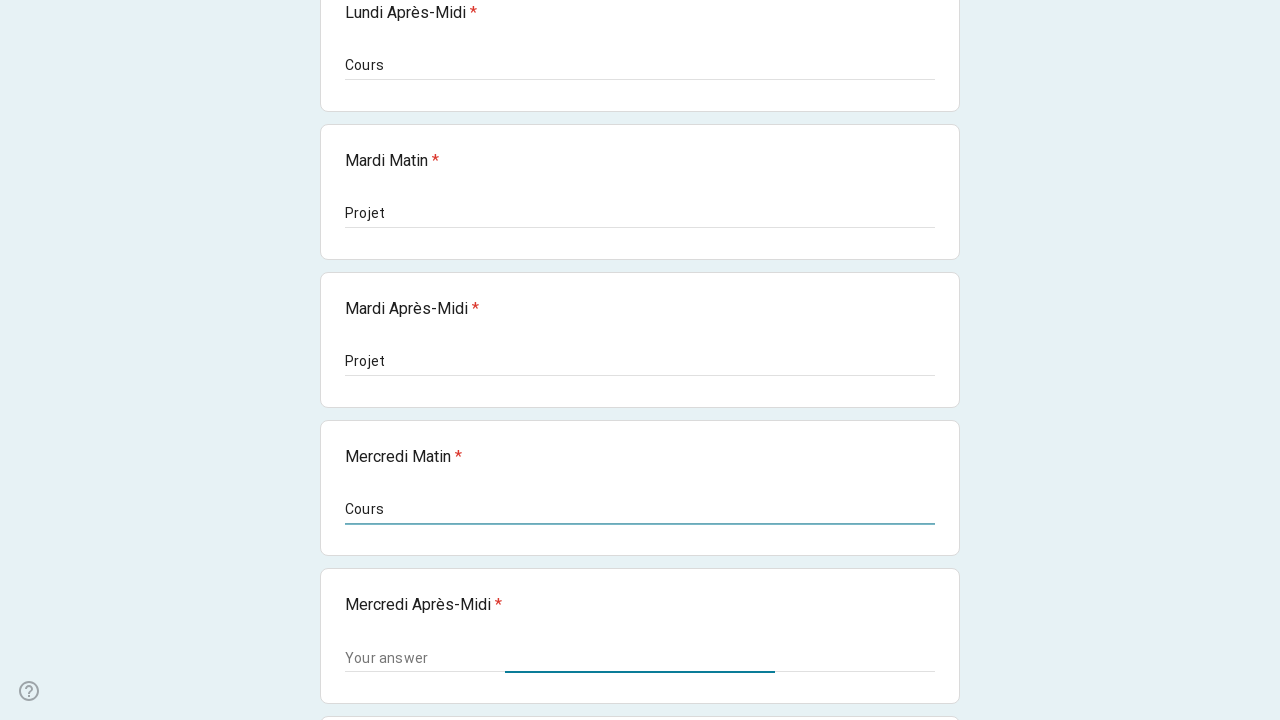

Entered activity choice 'Projet' and pressed Tab
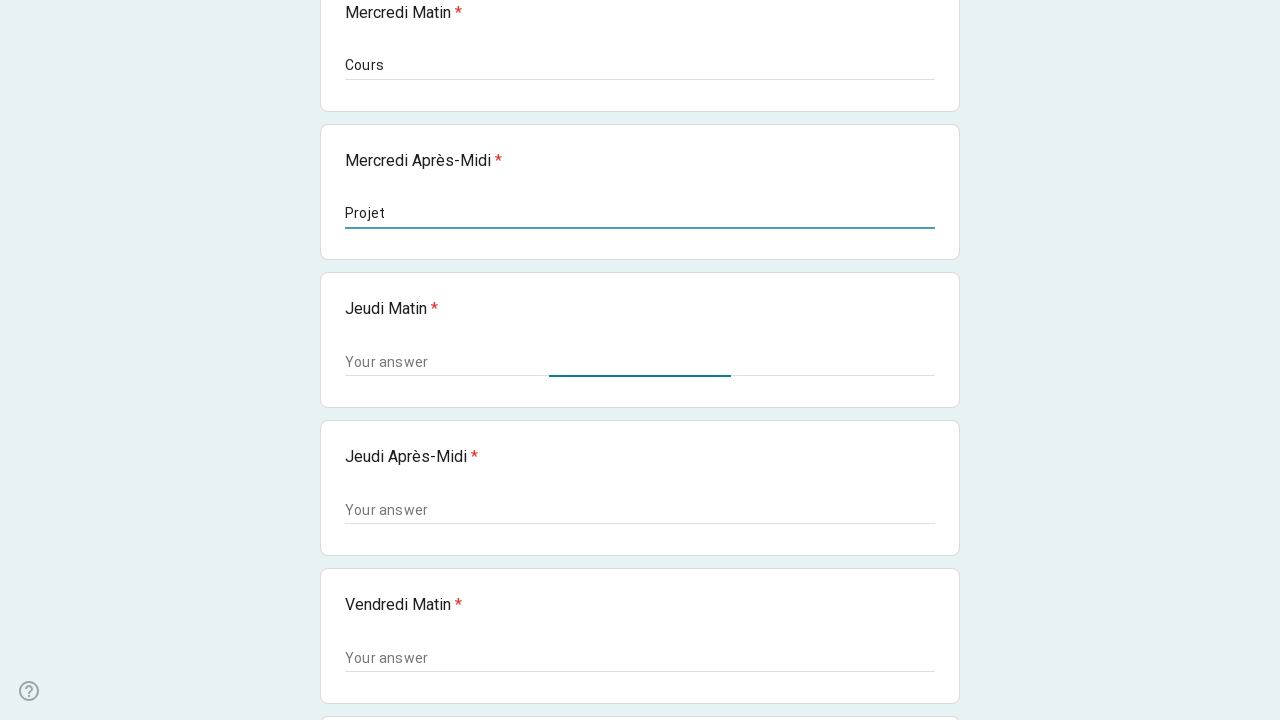

Entered activity choice 'Cours' and pressed Tab
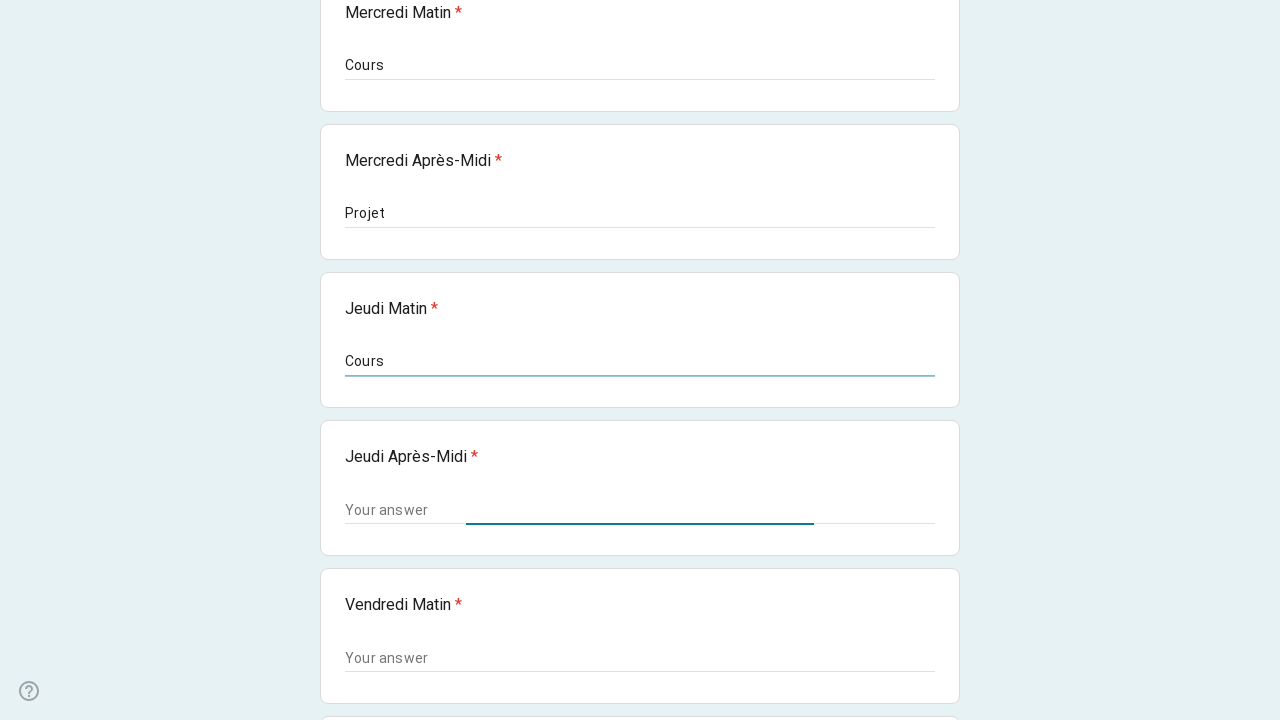

Entered activity choice 'Dojo' and pressed Tab
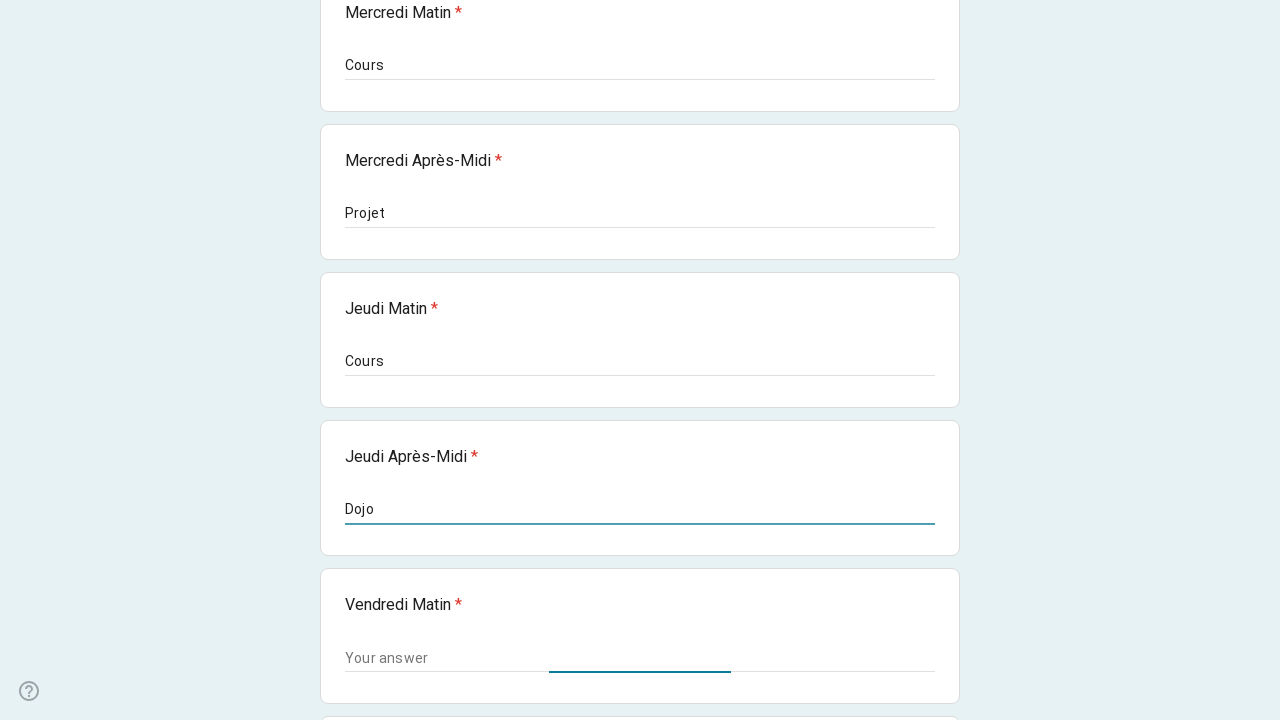

Filled review/retro field with 'Revue, retro'
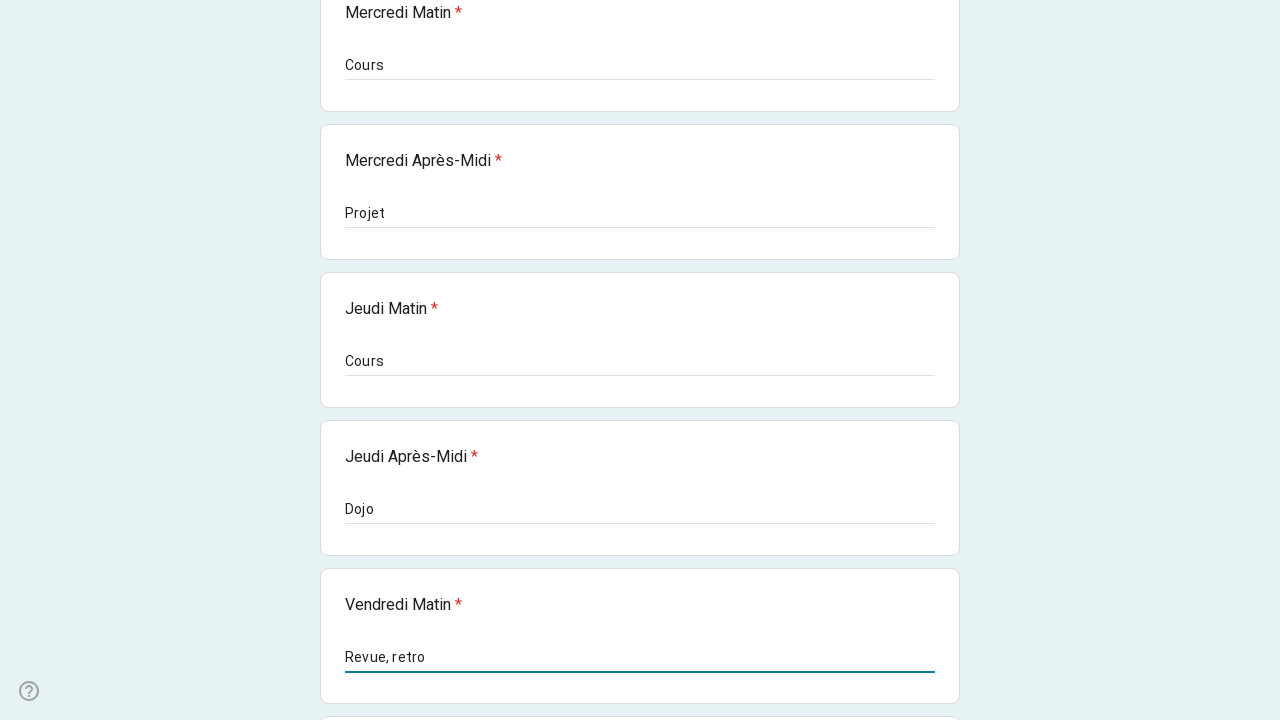

Pressed Tab after review/retro field
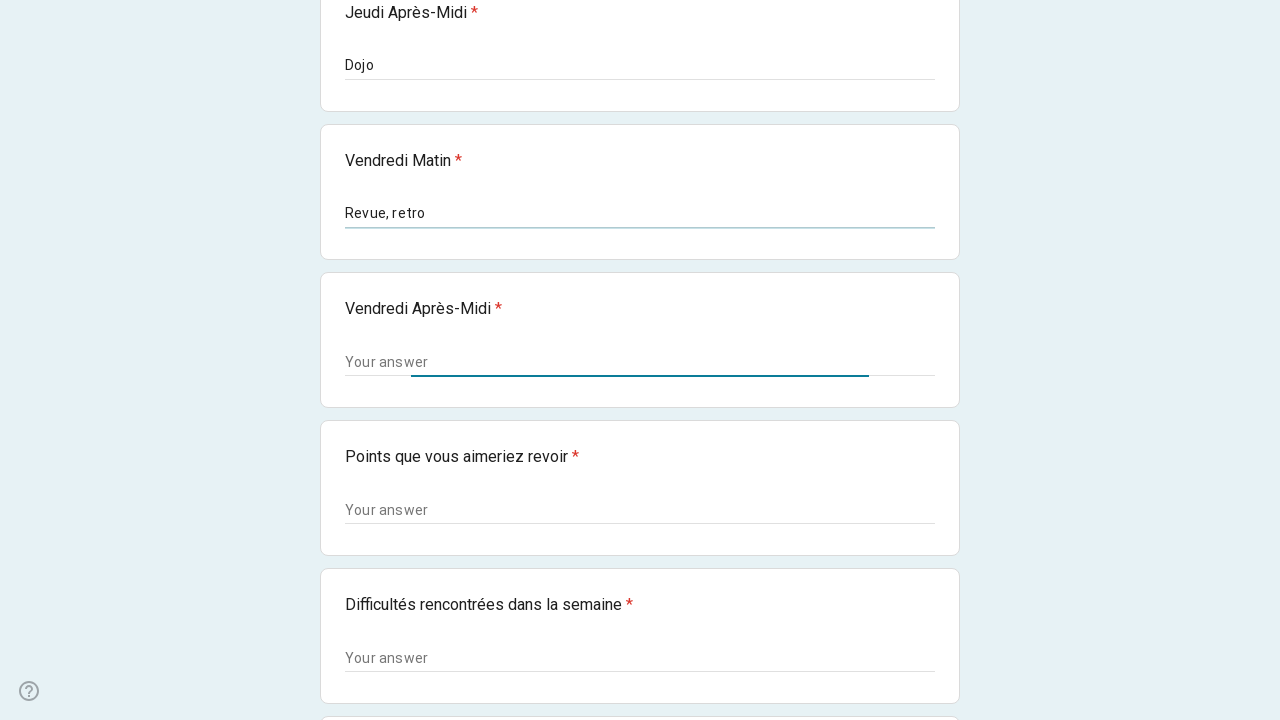

Entered '/' in slash field 1 and pressed Tab
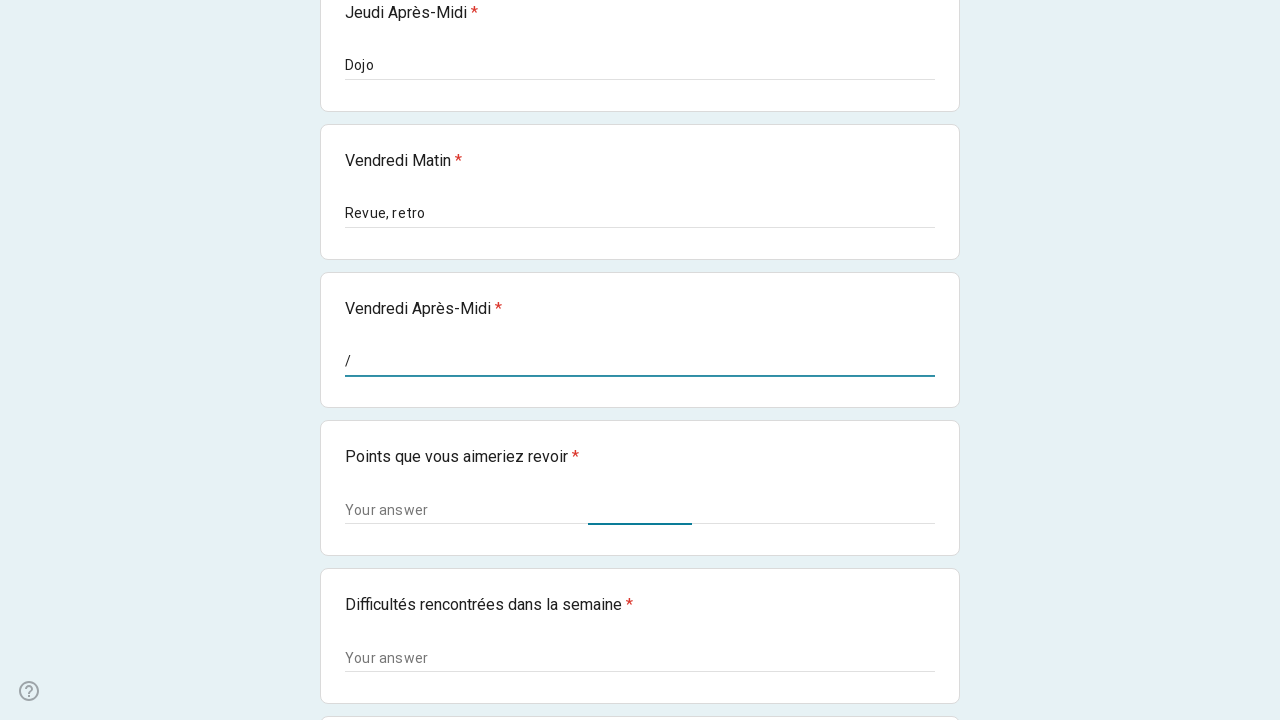

Entered '/' in slash field 2 and pressed Tab
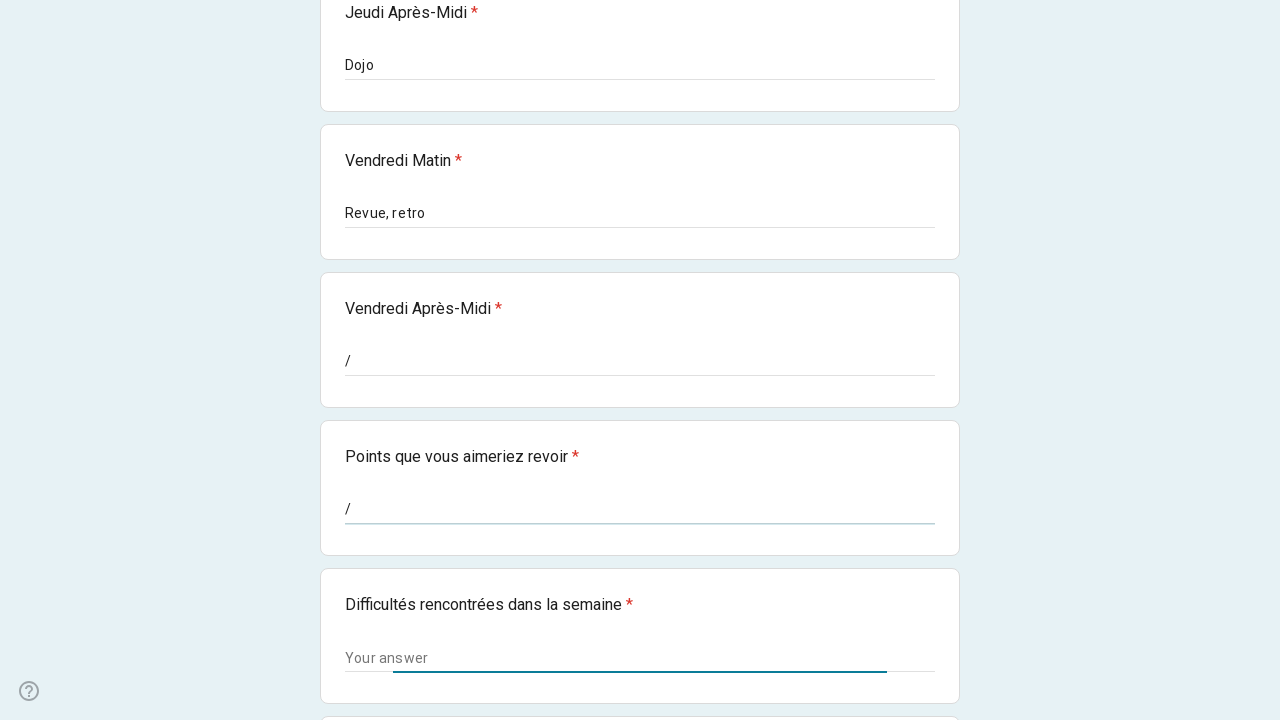

Filled 'tout' field
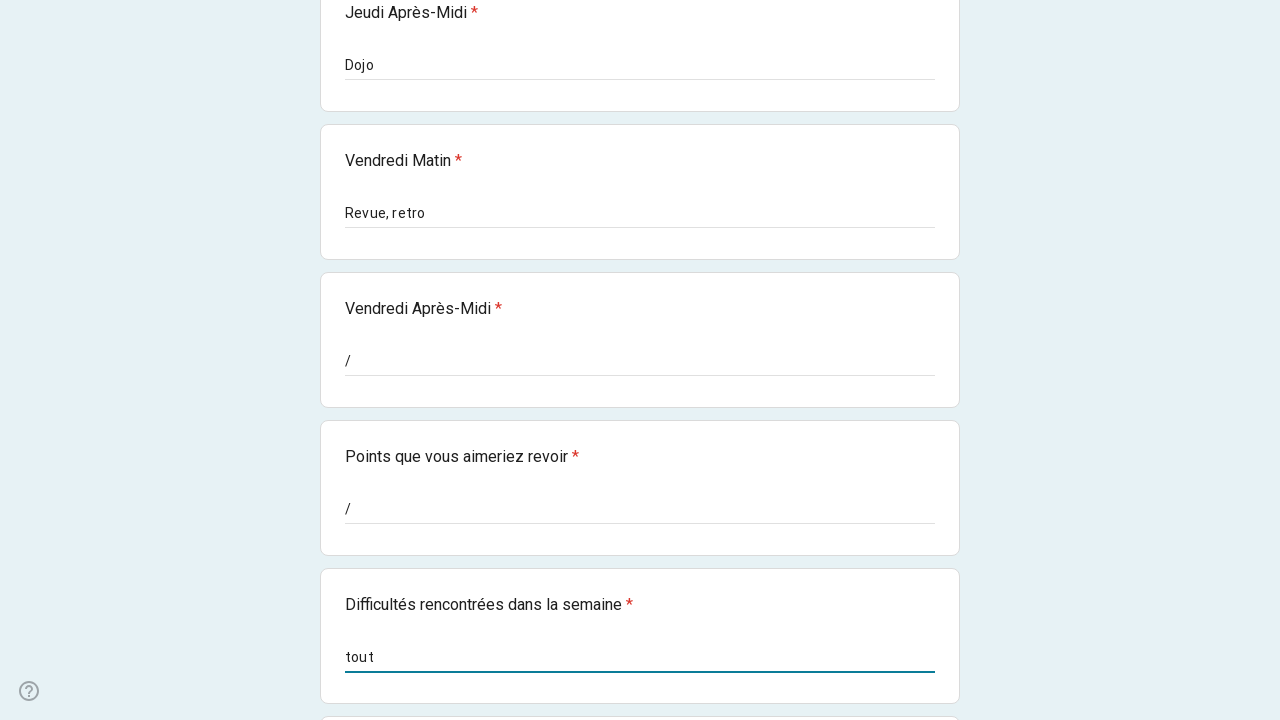

Pressed Tab after 'tout' field
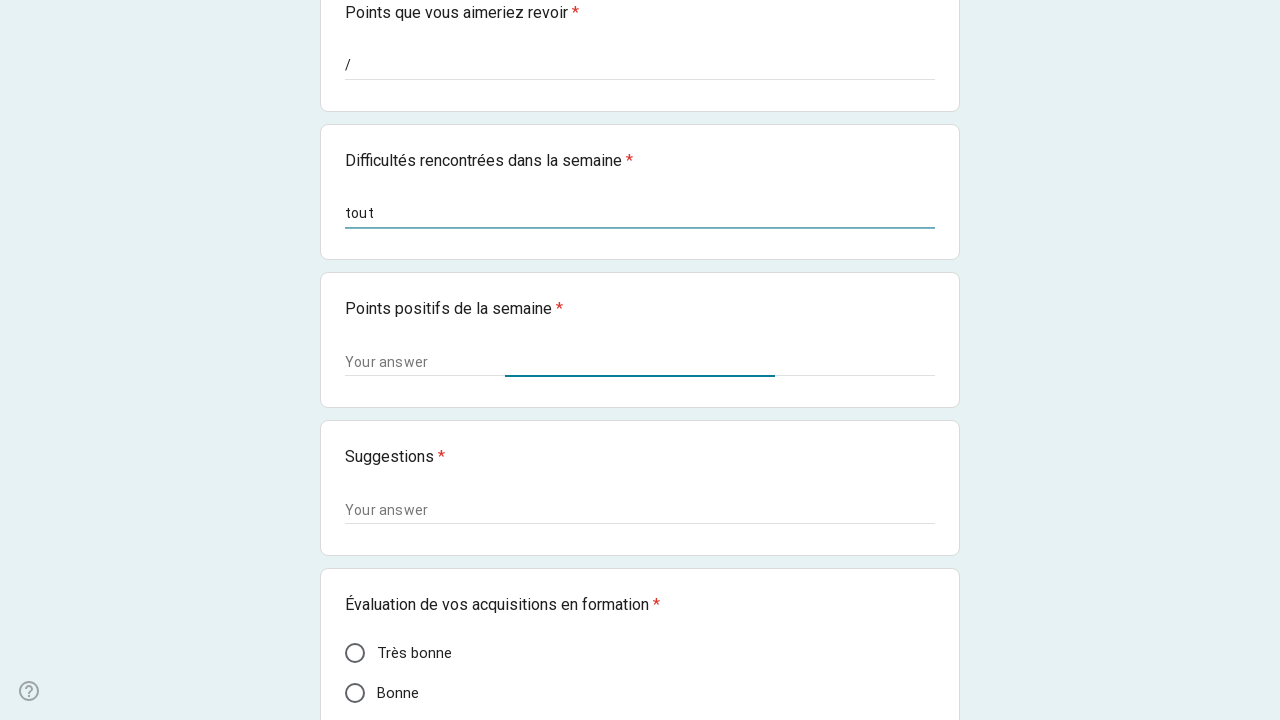

Entered '/' in final slash field
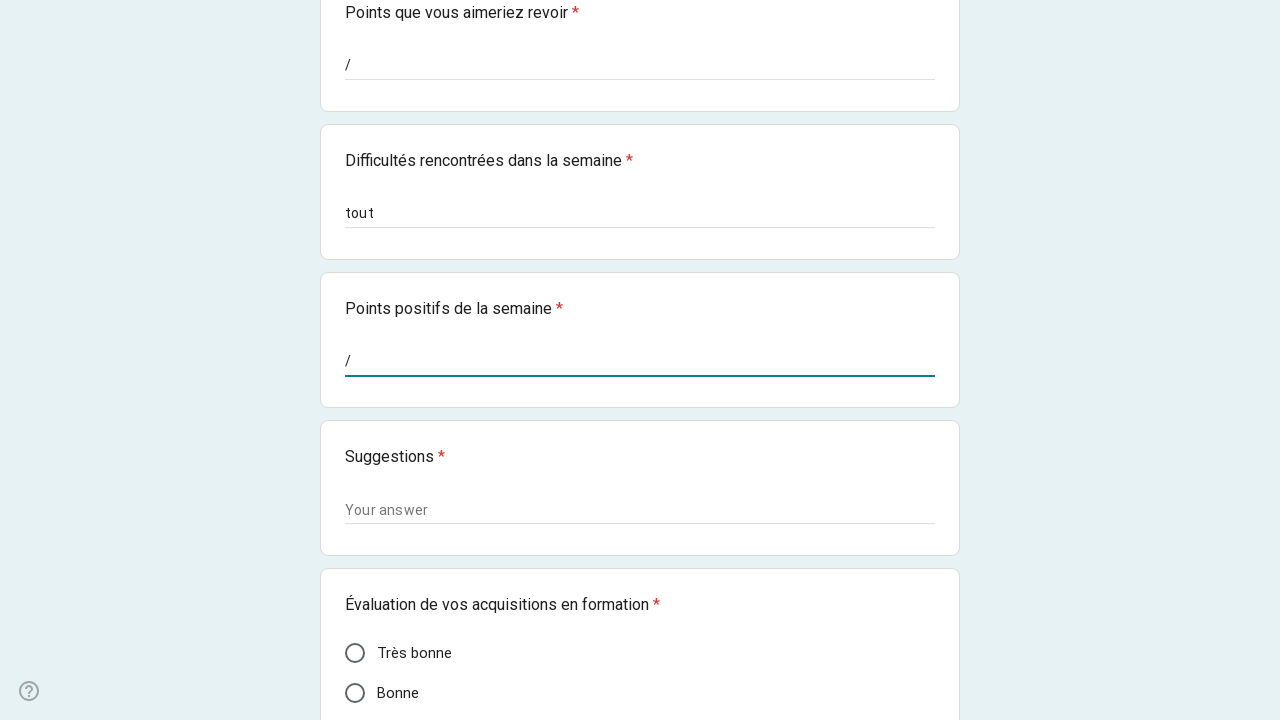

Pressed Tab after final slash field
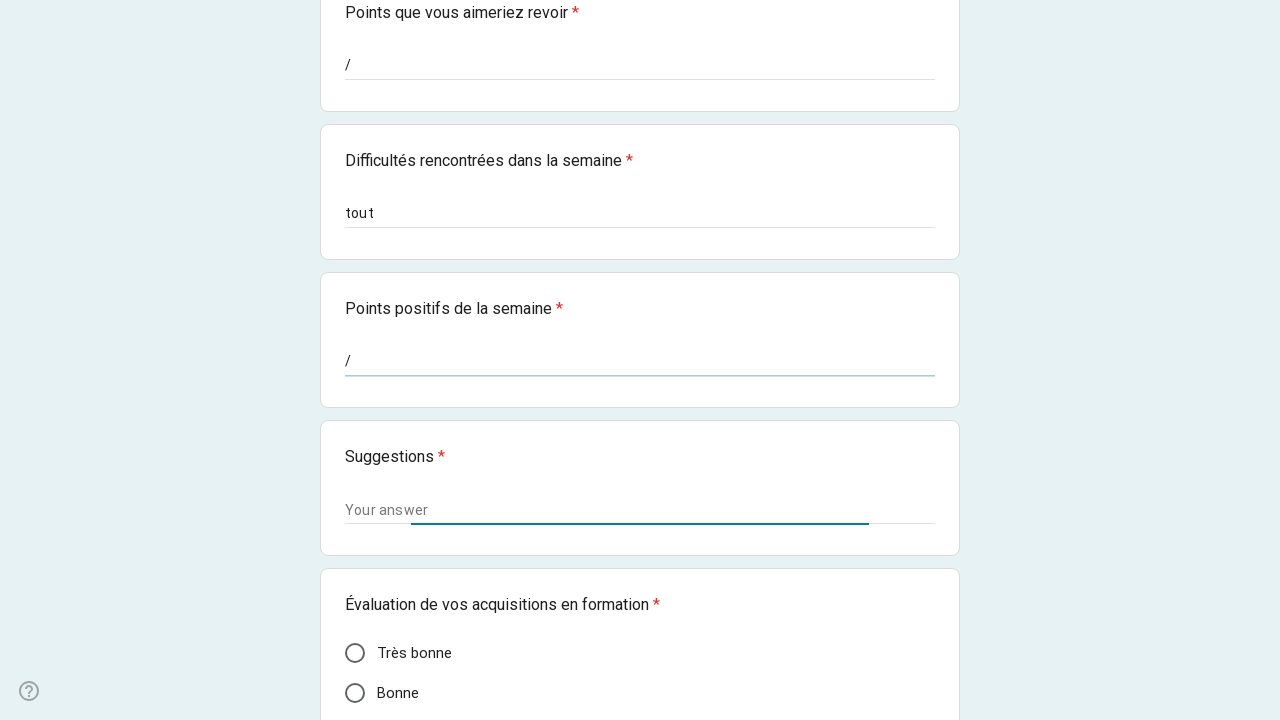

Pressed Space to click first submit button
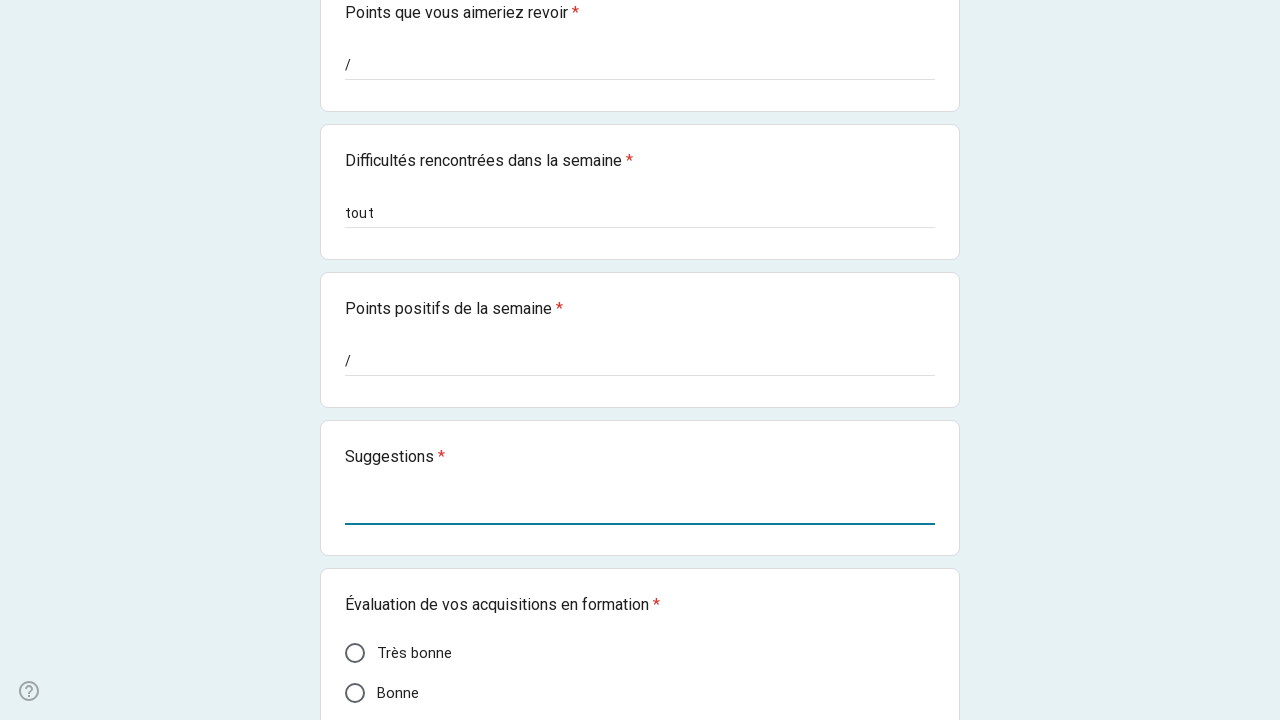

Pressed Tab to navigate to next button
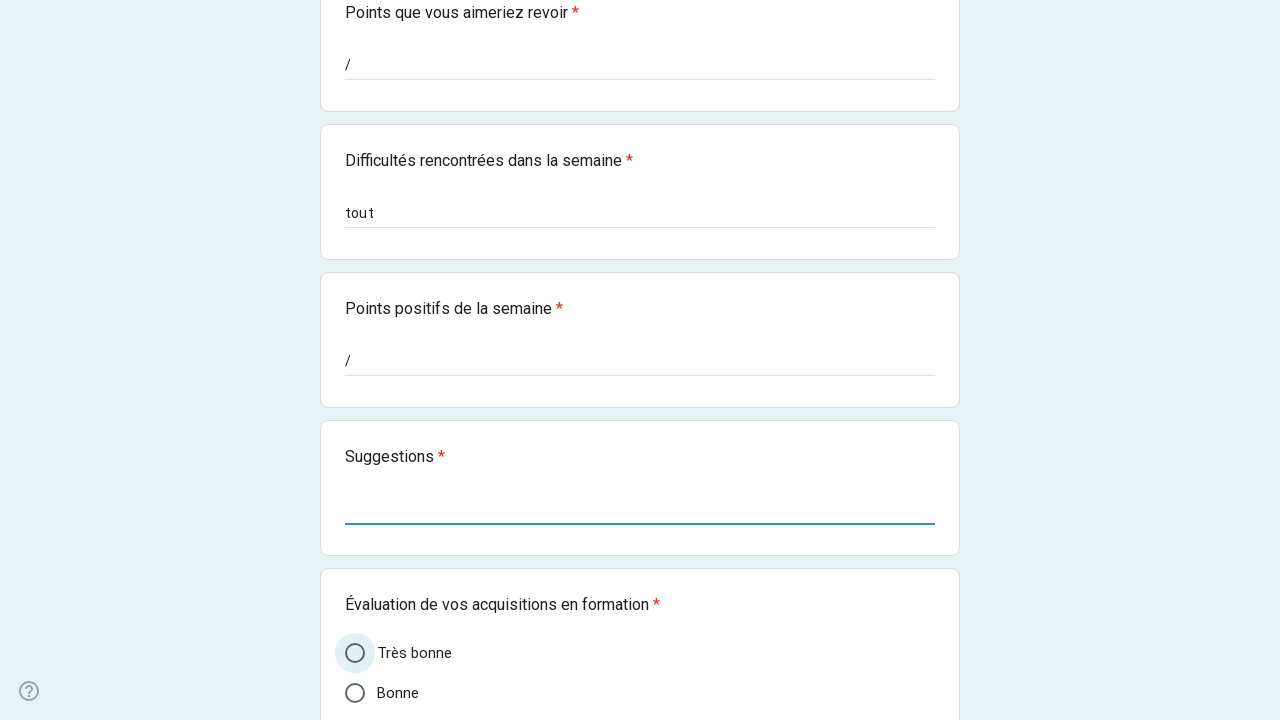

Pressed Space to click second submit button
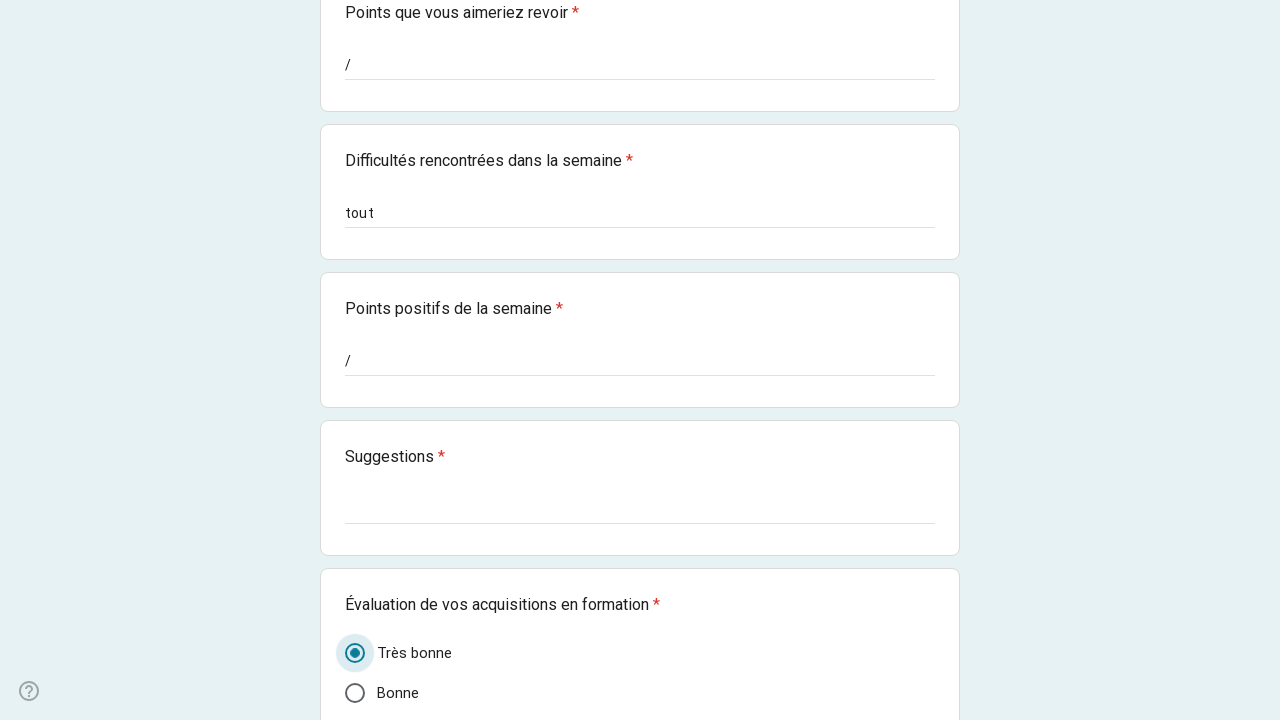

Pressed Tab to navigate to next button
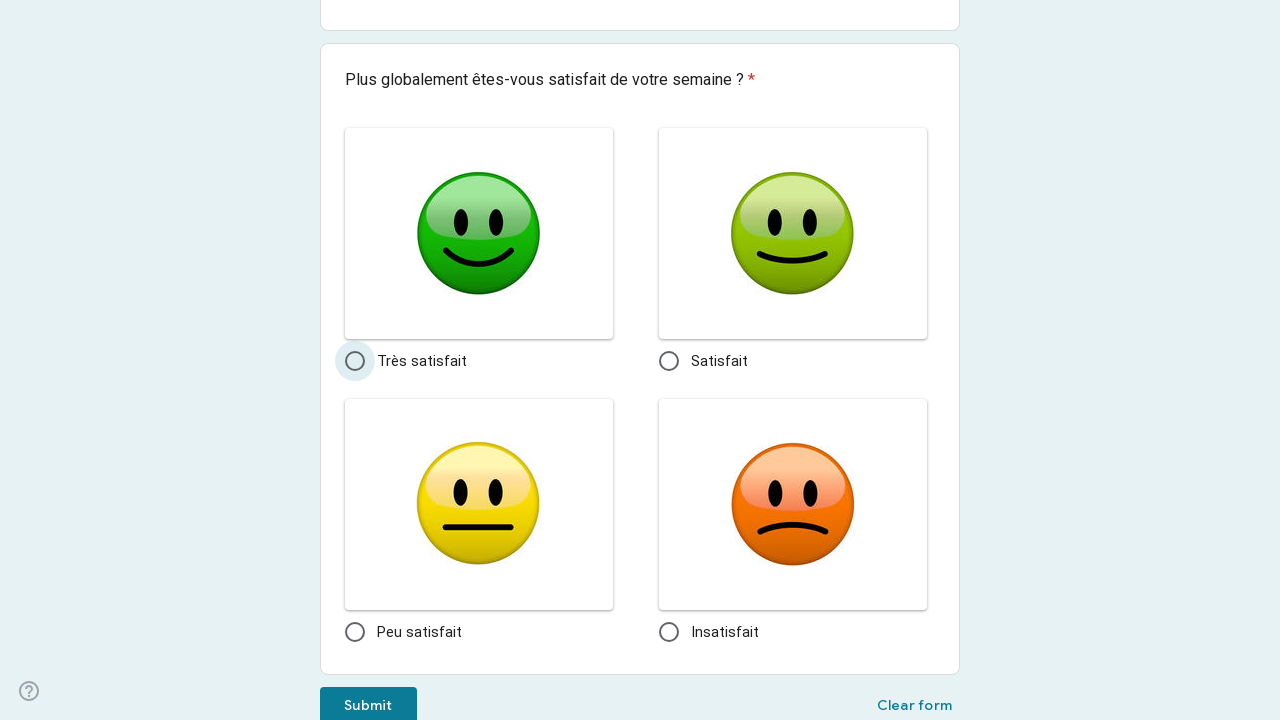

Pressed Space to click third submit button
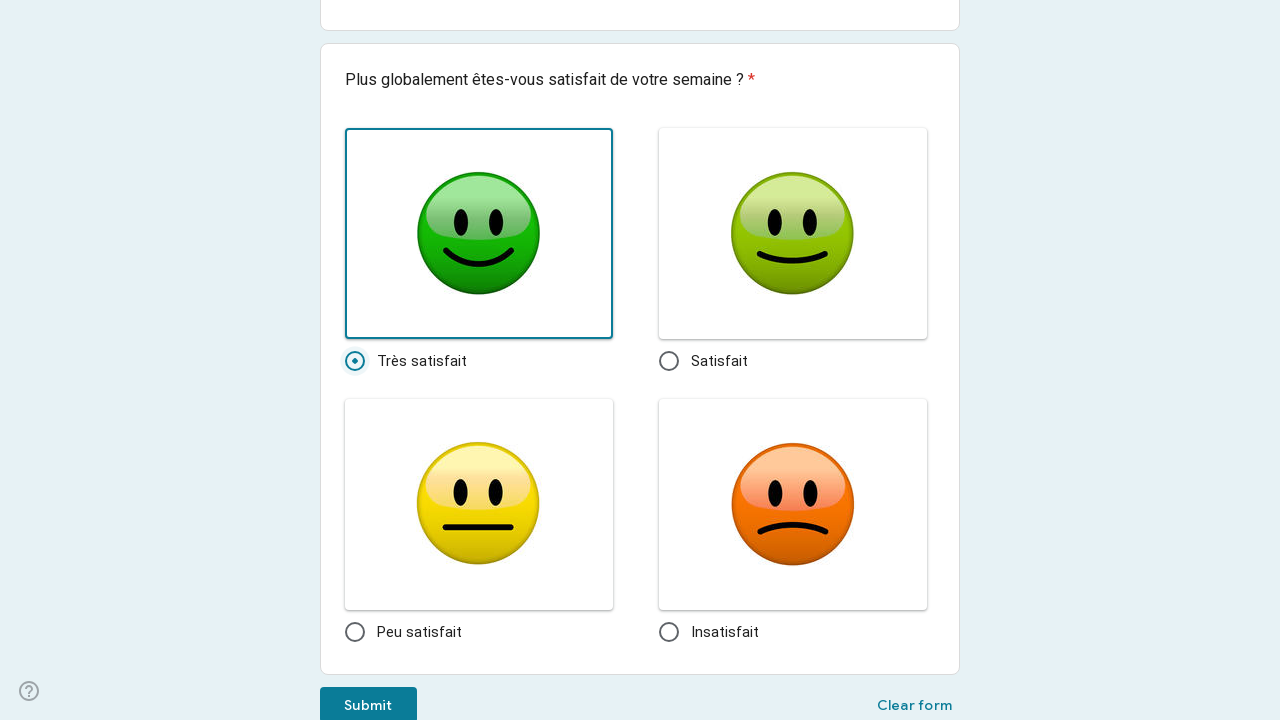

Waited 5 seconds for form submission to complete
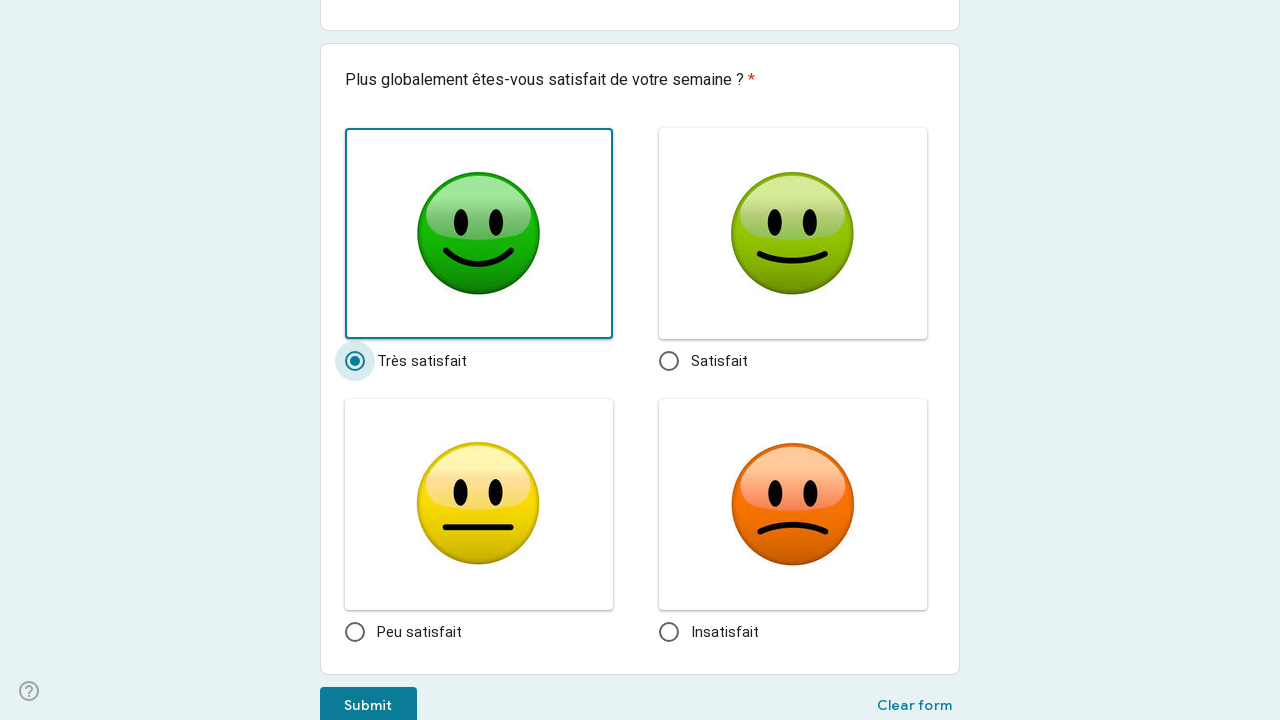

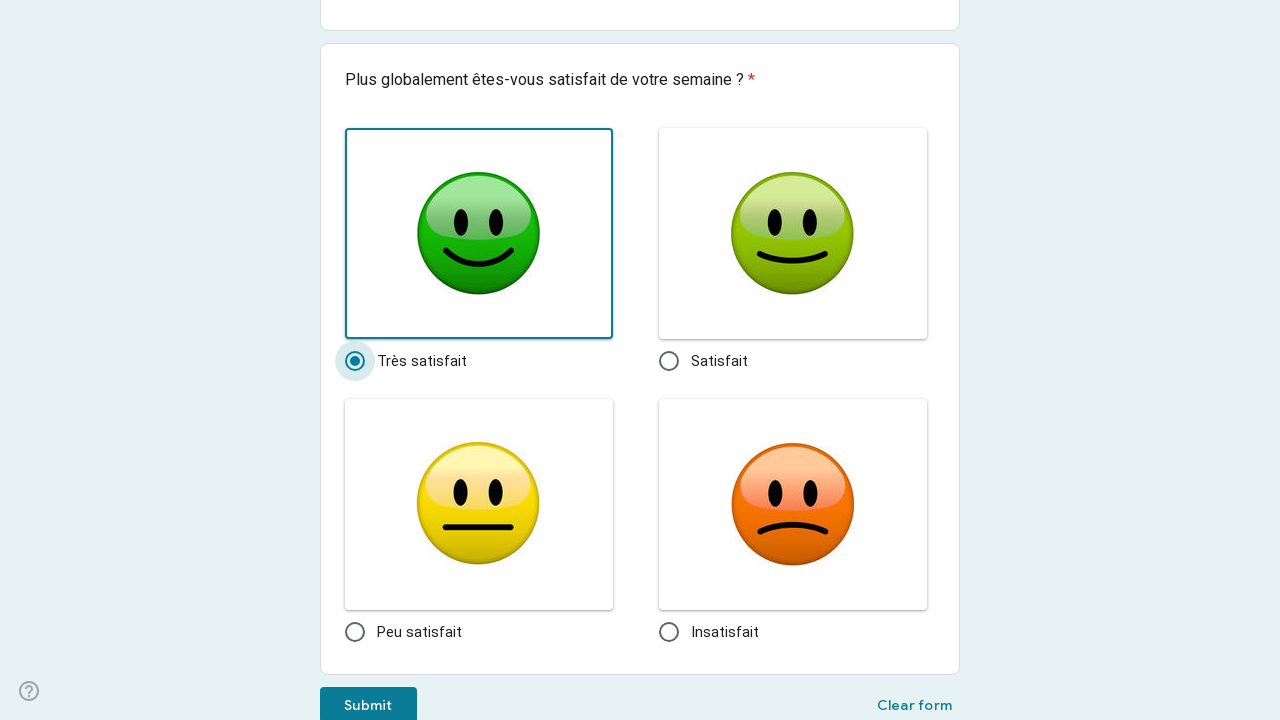